Tests checkbox functionality by toggling the selection state of two checkboxes on the page

Starting URL: http://the-internet.herokuapp.com/checkboxes

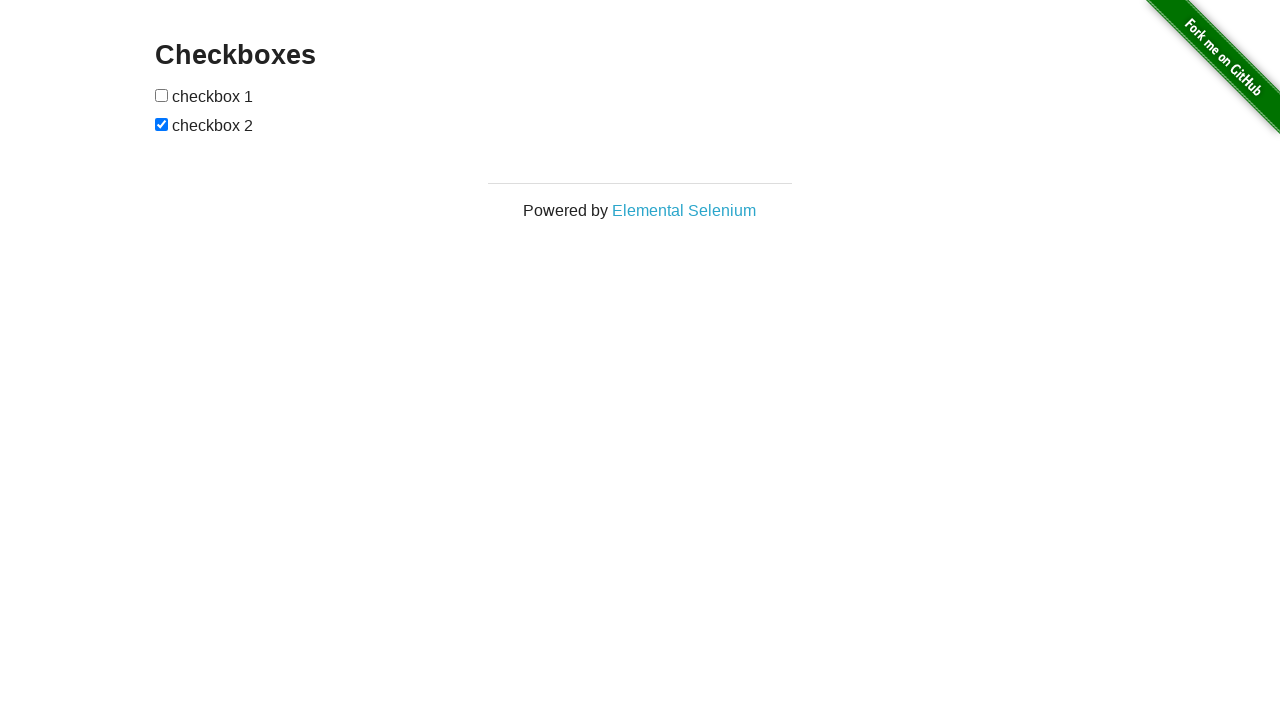

Waited for first checkbox to be visible
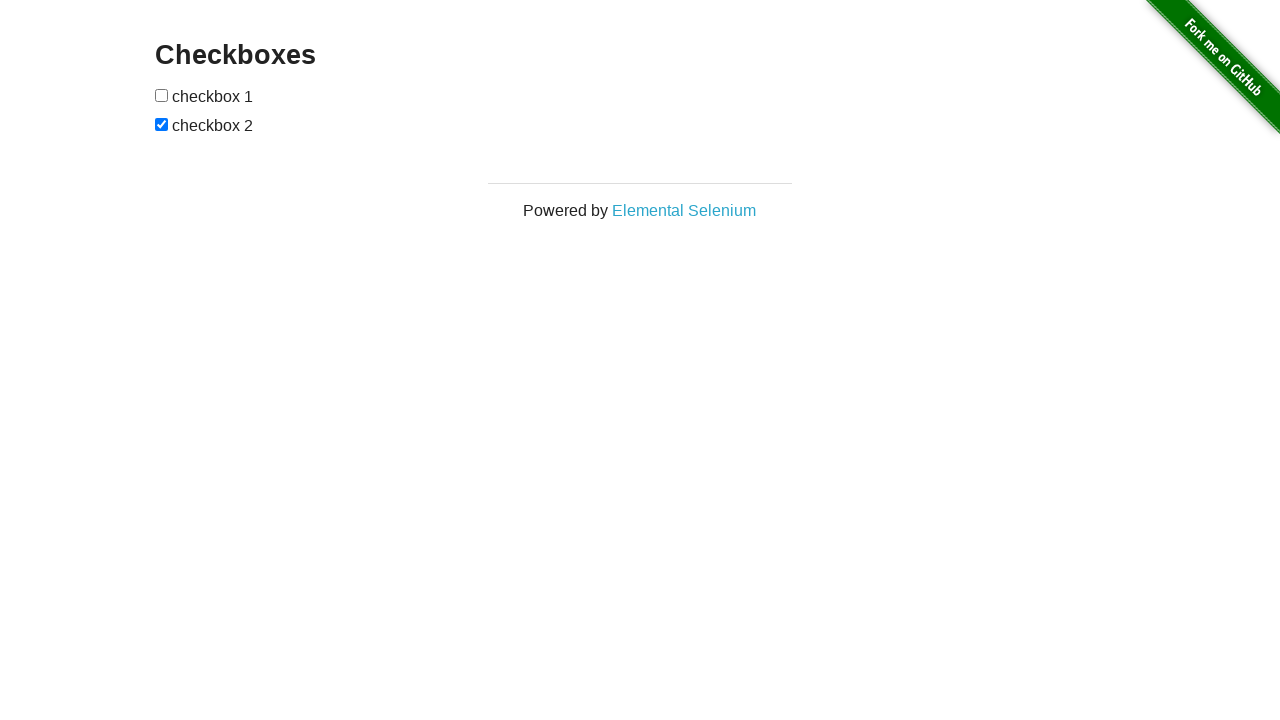

Located first checkbox element
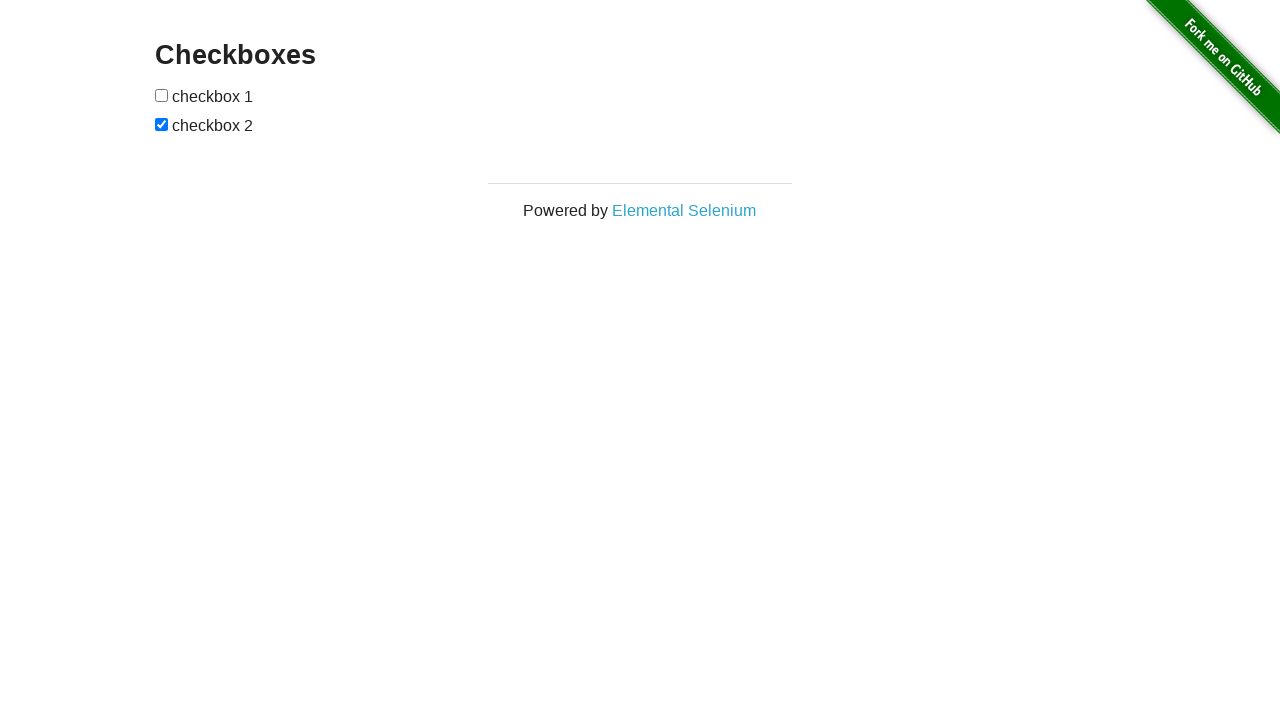

Located second checkbox element
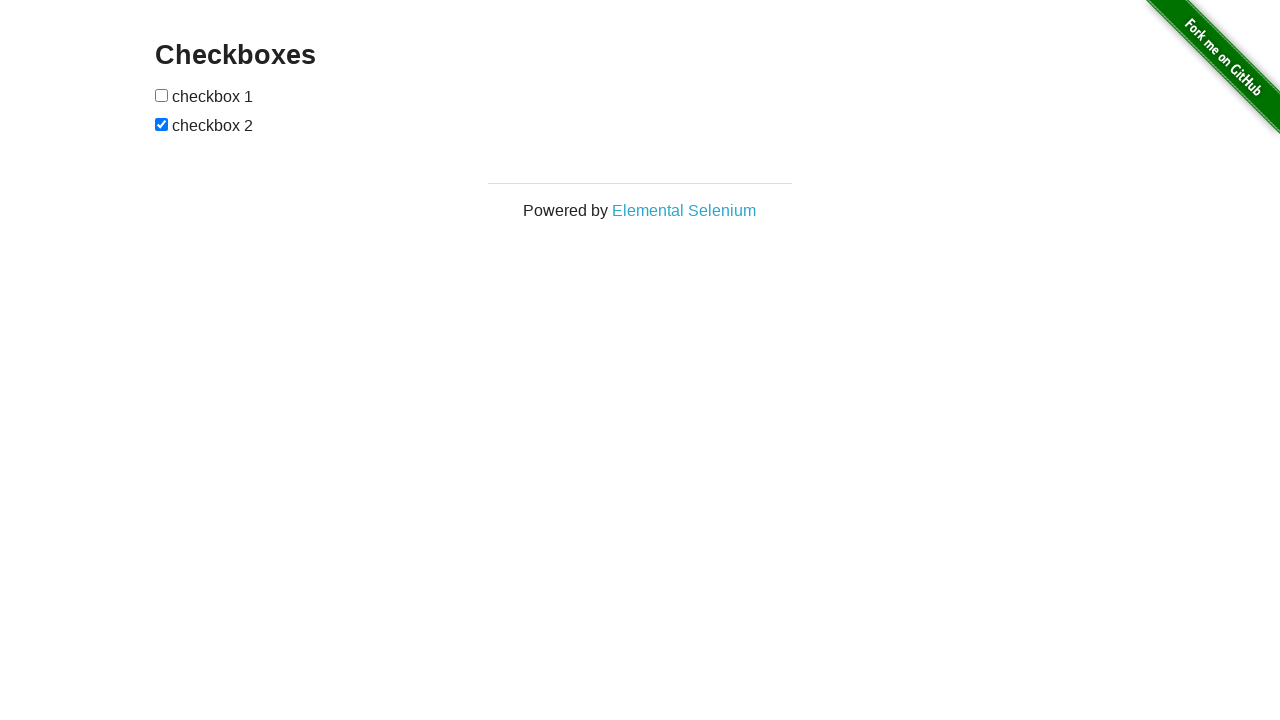

Clicked first checkbox to toggle selection state at (162, 95) on xpath=//body//input[1]
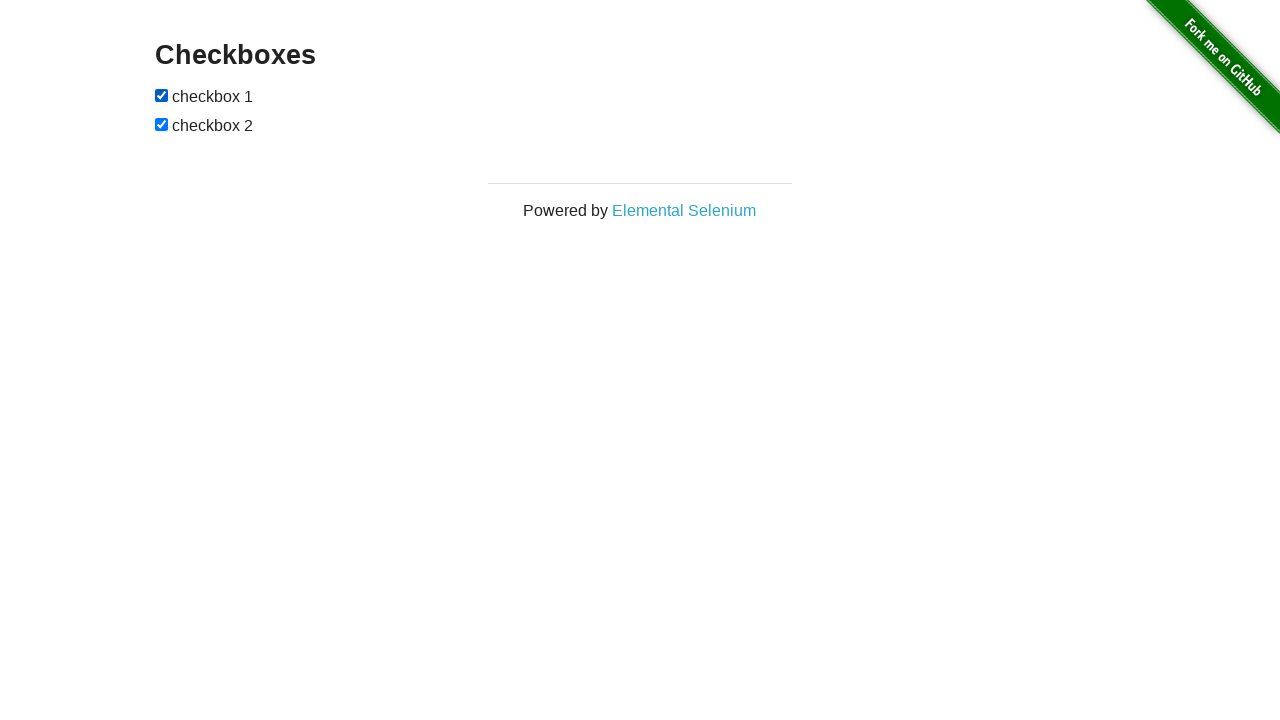

Clicked second checkbox to toggle selection state at (162, 124) on xpath=//body//input[2]
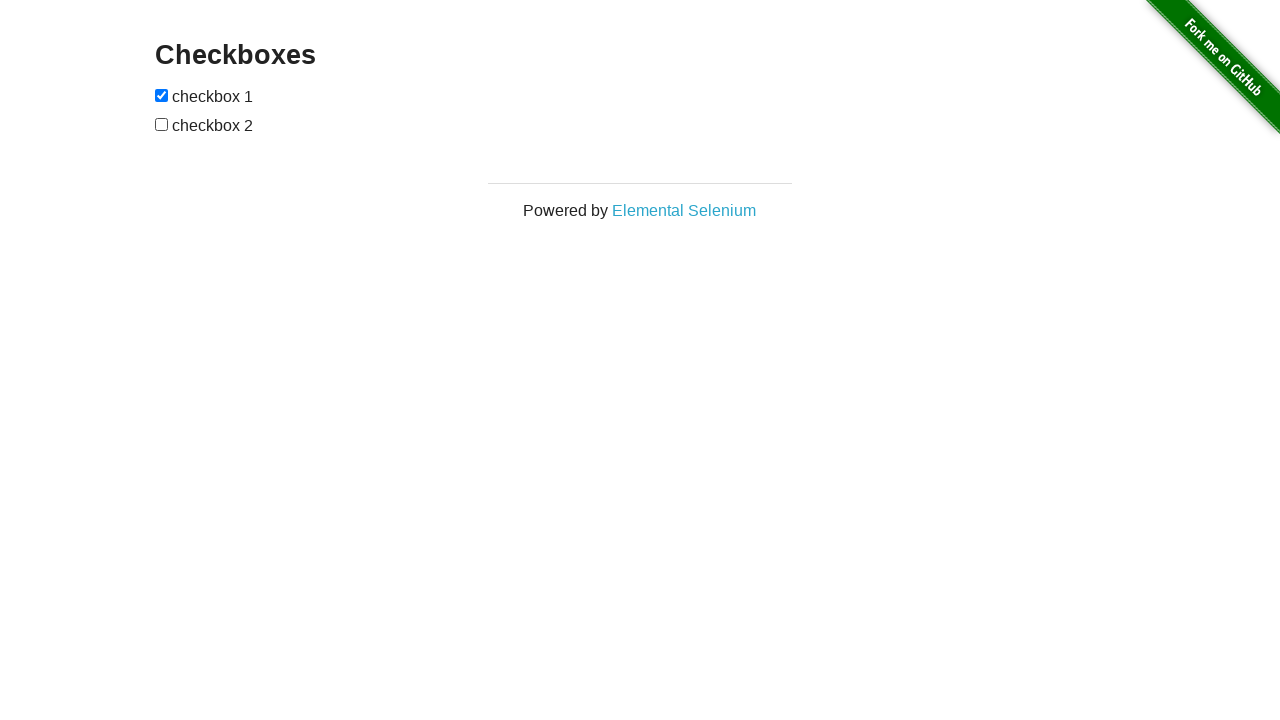

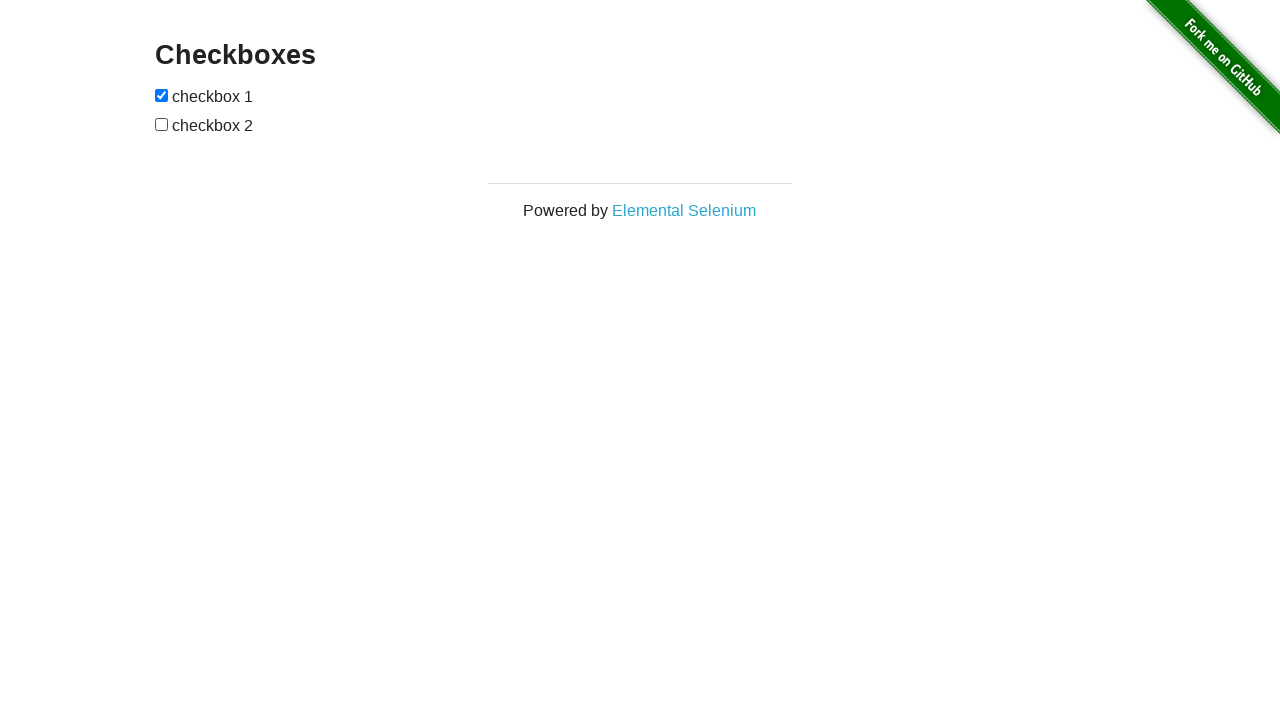